Tests that the landscape image loads correctly on the loading images page by waiting for it to appear and verifying its src attribute.

Starting URL: https://bonigarcia.dev/selenium-webdriver-java/loading-images.html

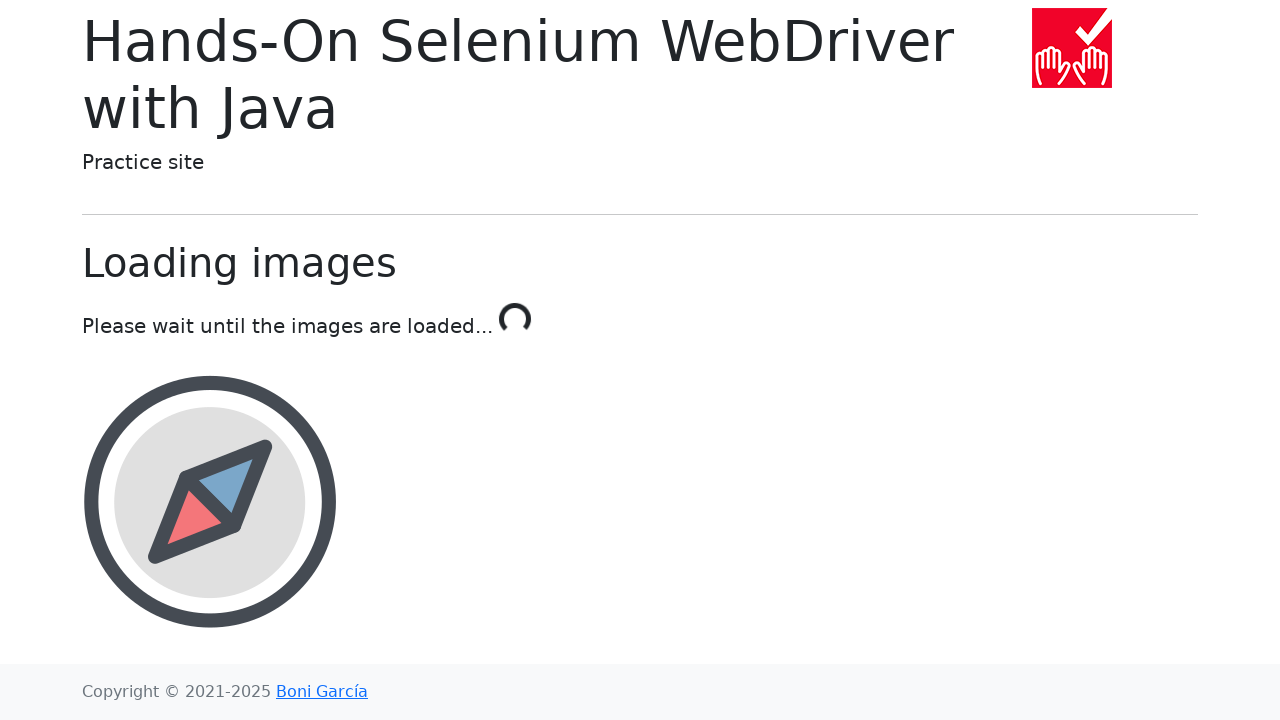

Waited for landscape image element to appear on the page
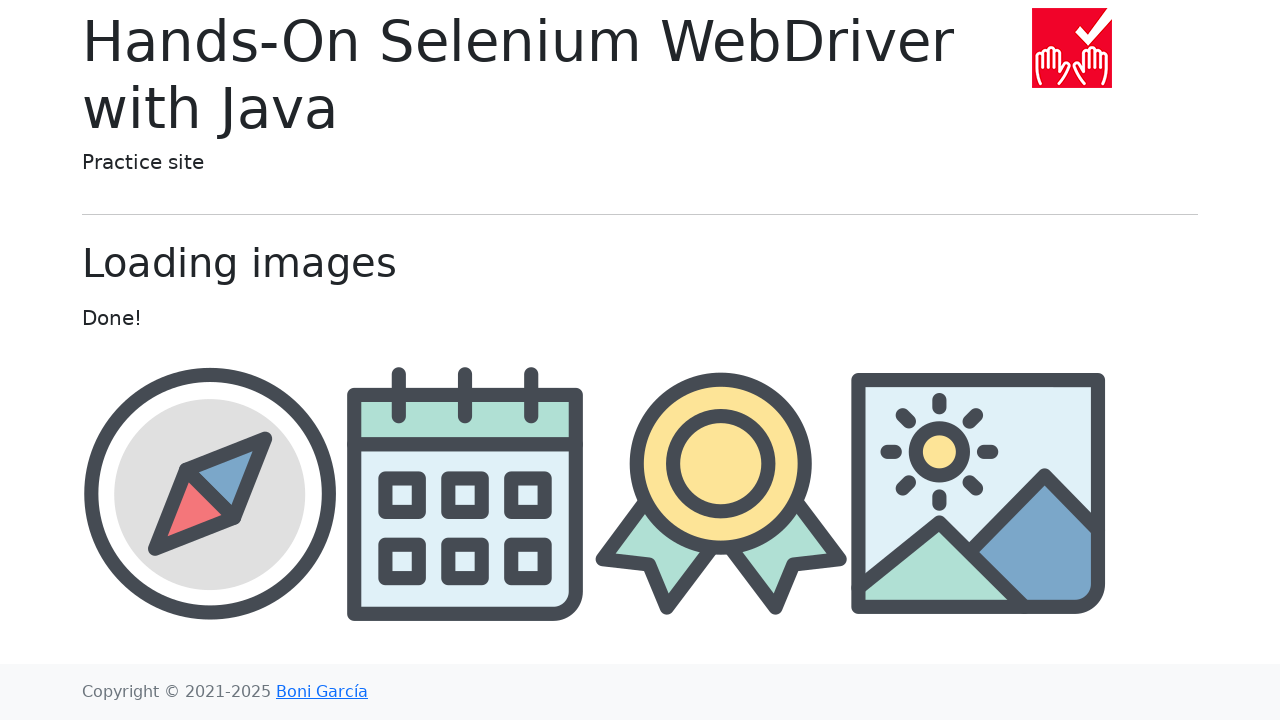

Located landscape image element
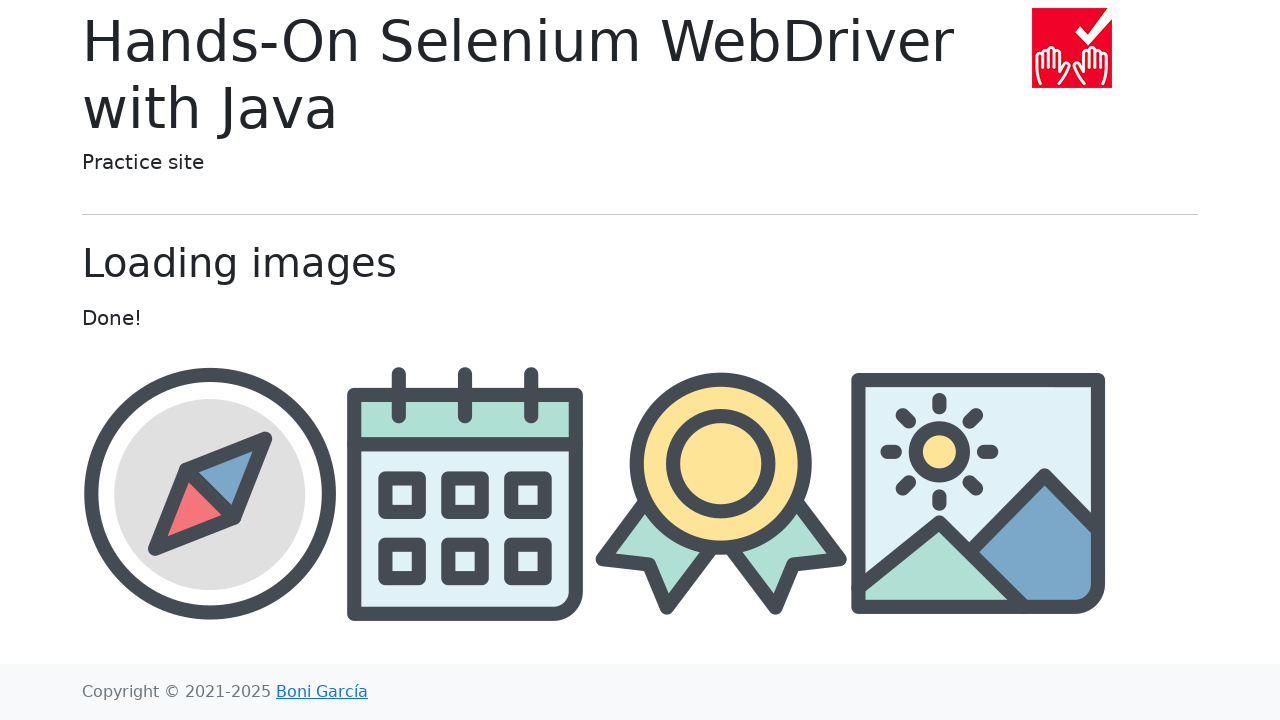

Verified landscape image src attribute contains 'landscape'
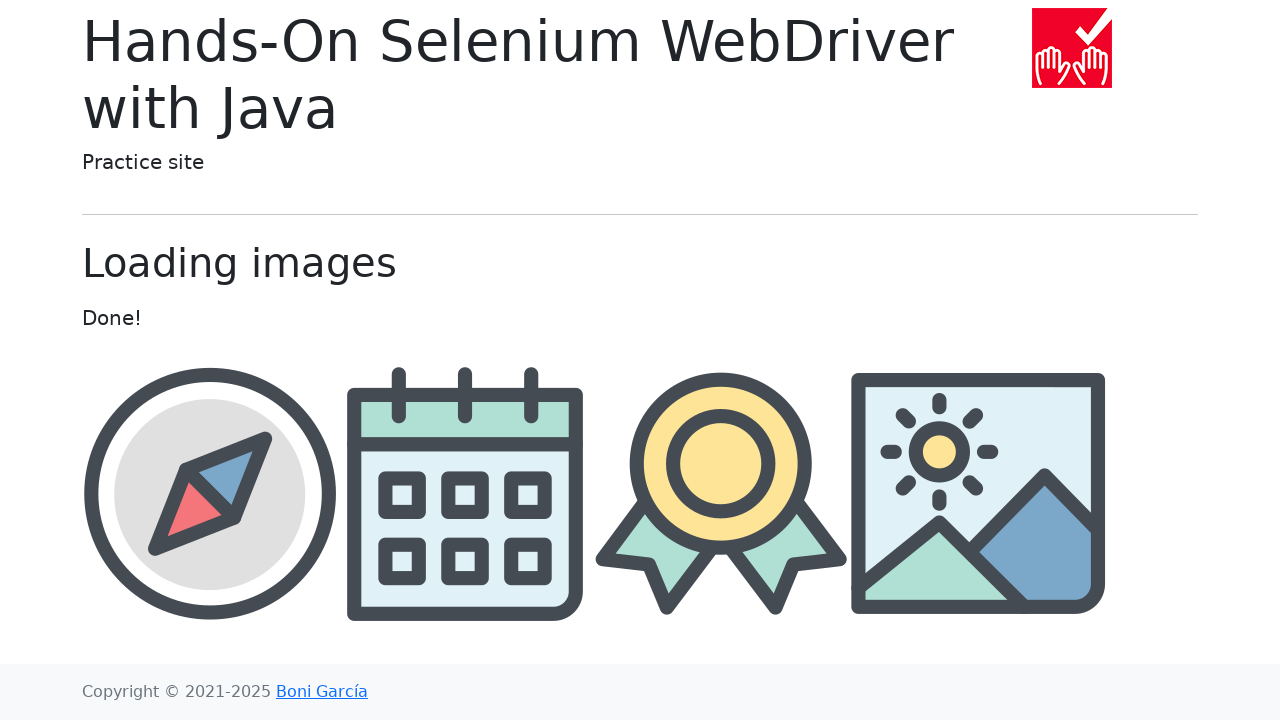

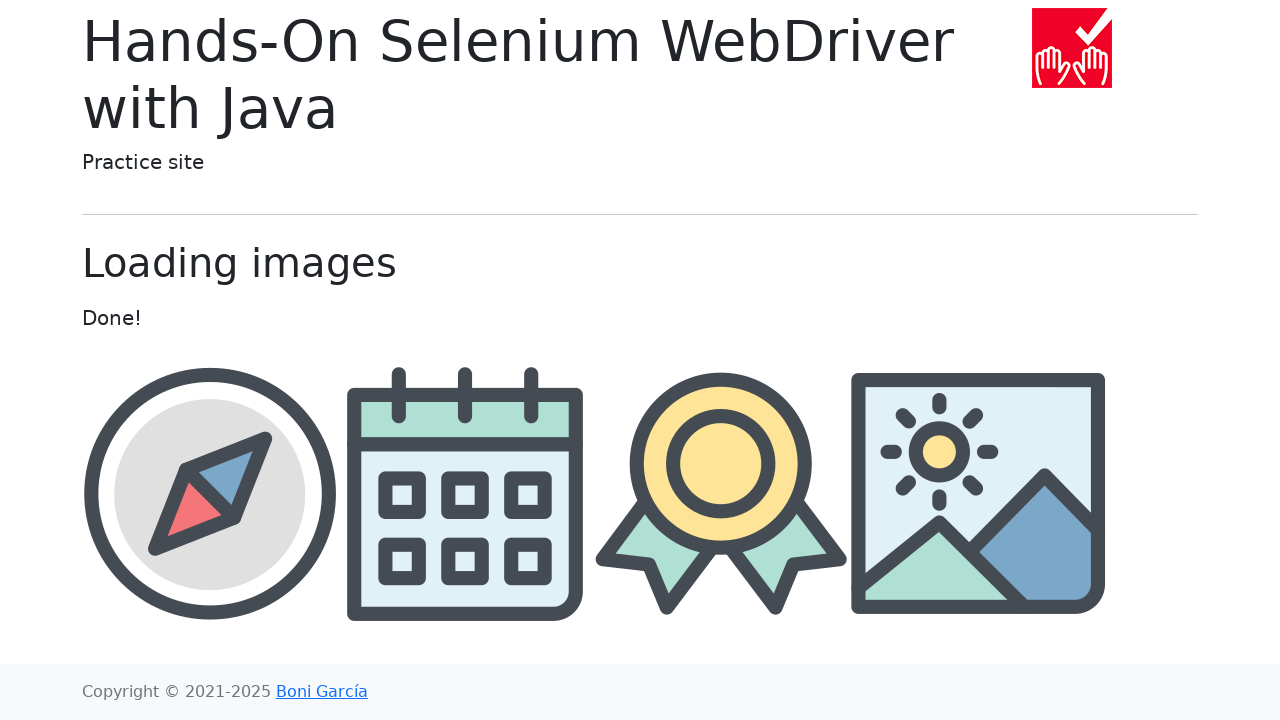